Tests JavaScript alert popup handling by clicking a button that triggers an alert, then accepting the alert dialog.

Starting URL: https://omayo.blogspot.com/

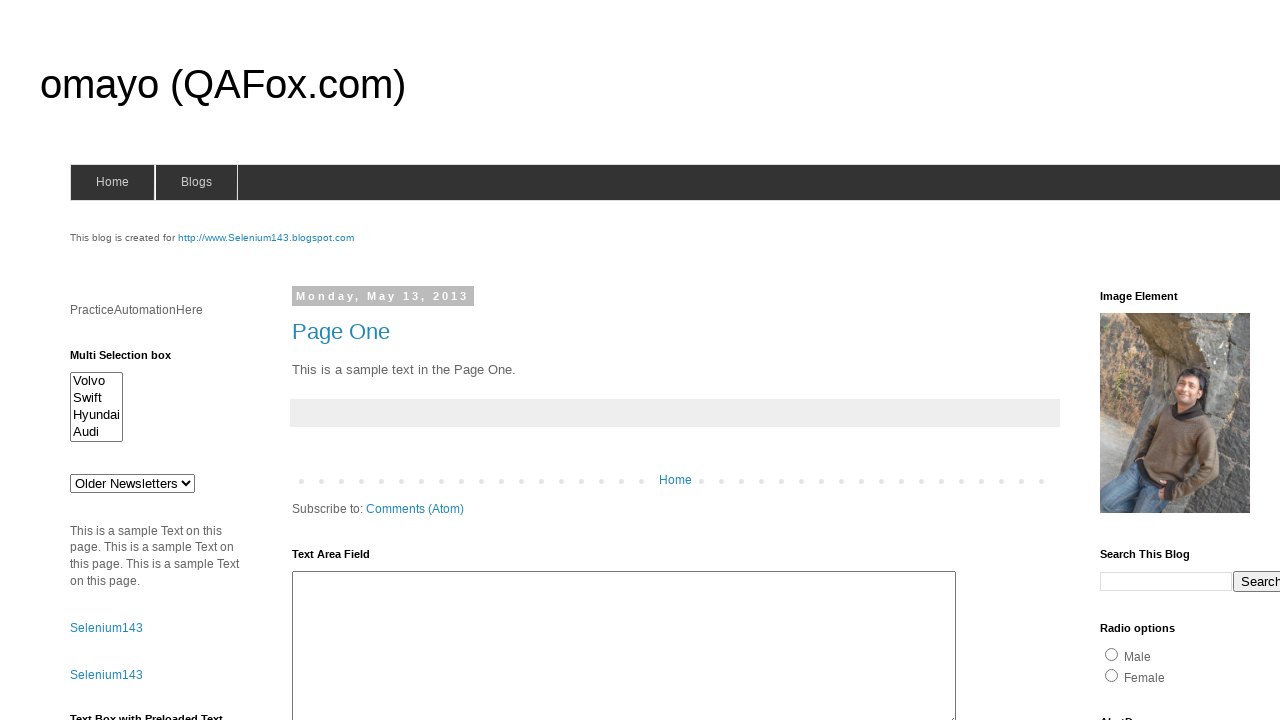

Set up dialog handler to accept alerts
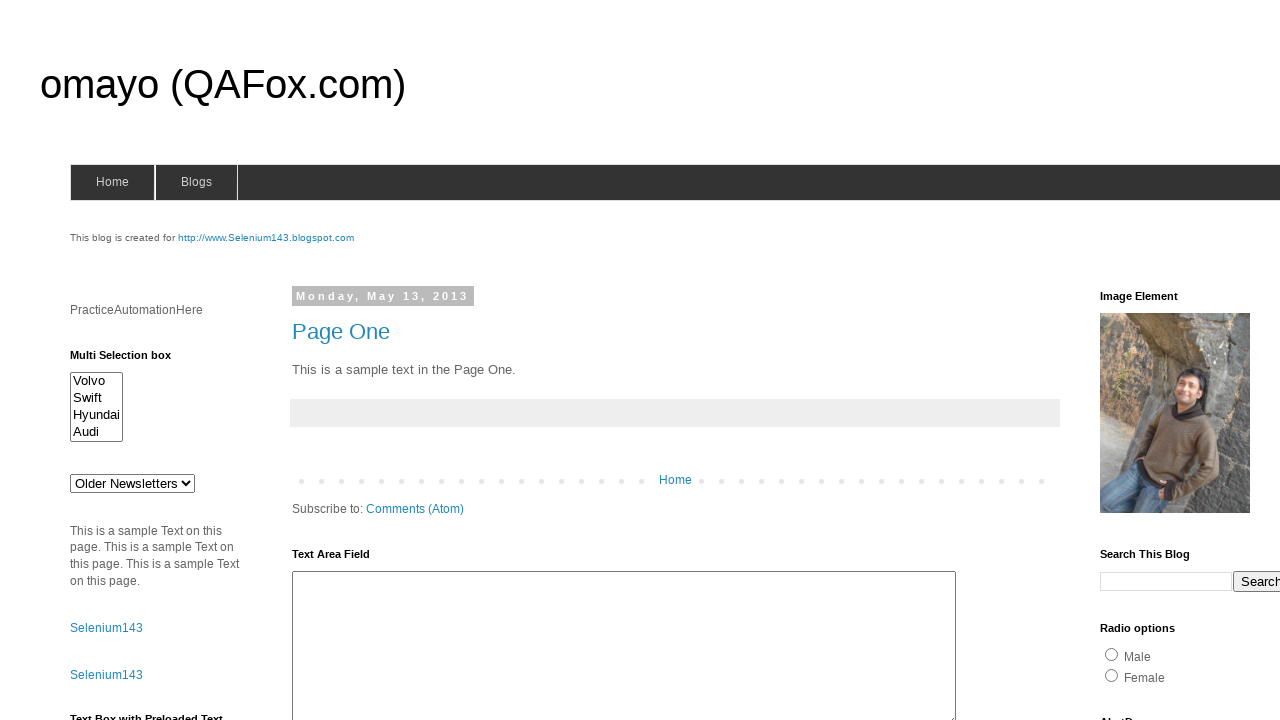

Clicked button that triggers JavaScript alert popup at (1154, 361) on #alert1
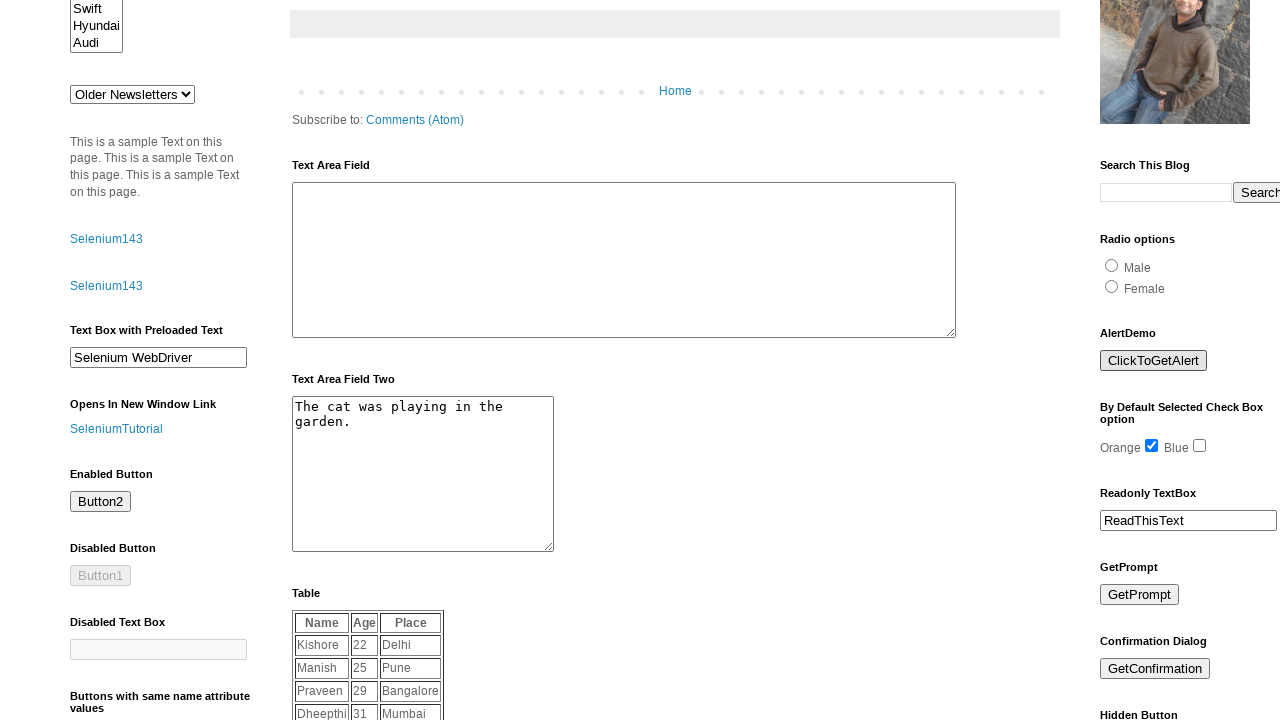

Waited for alert dialog to be handled
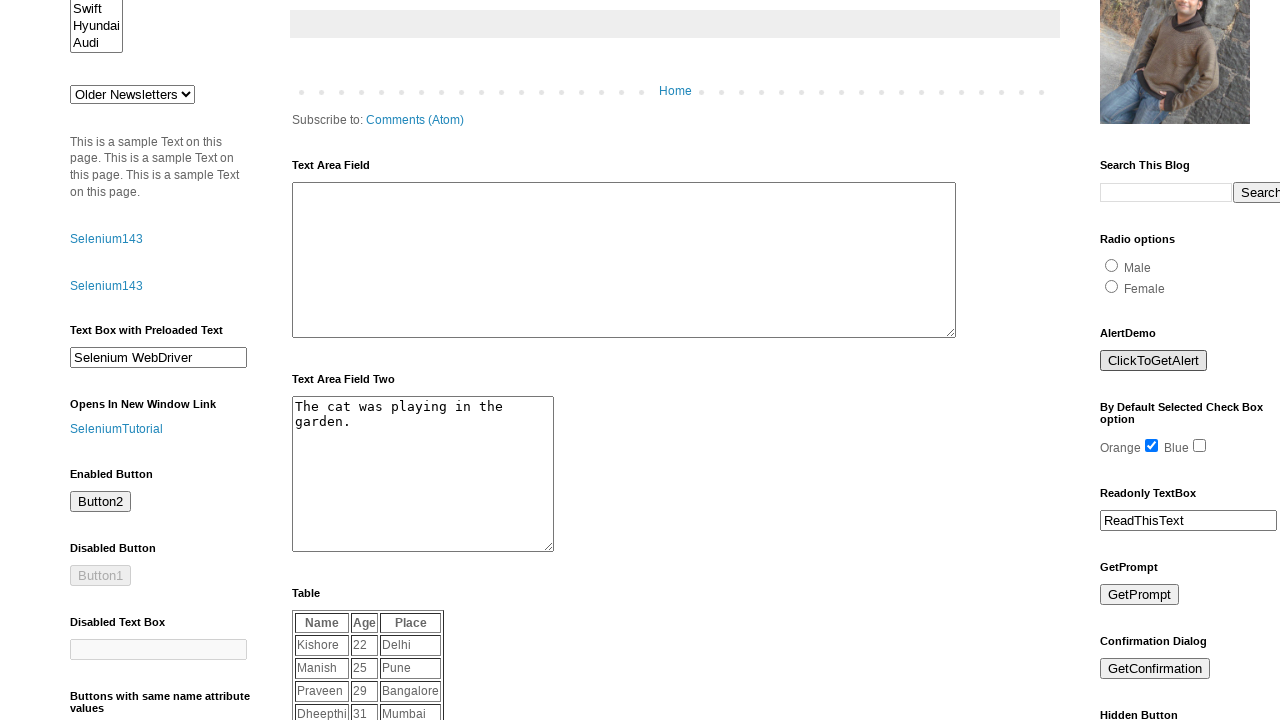

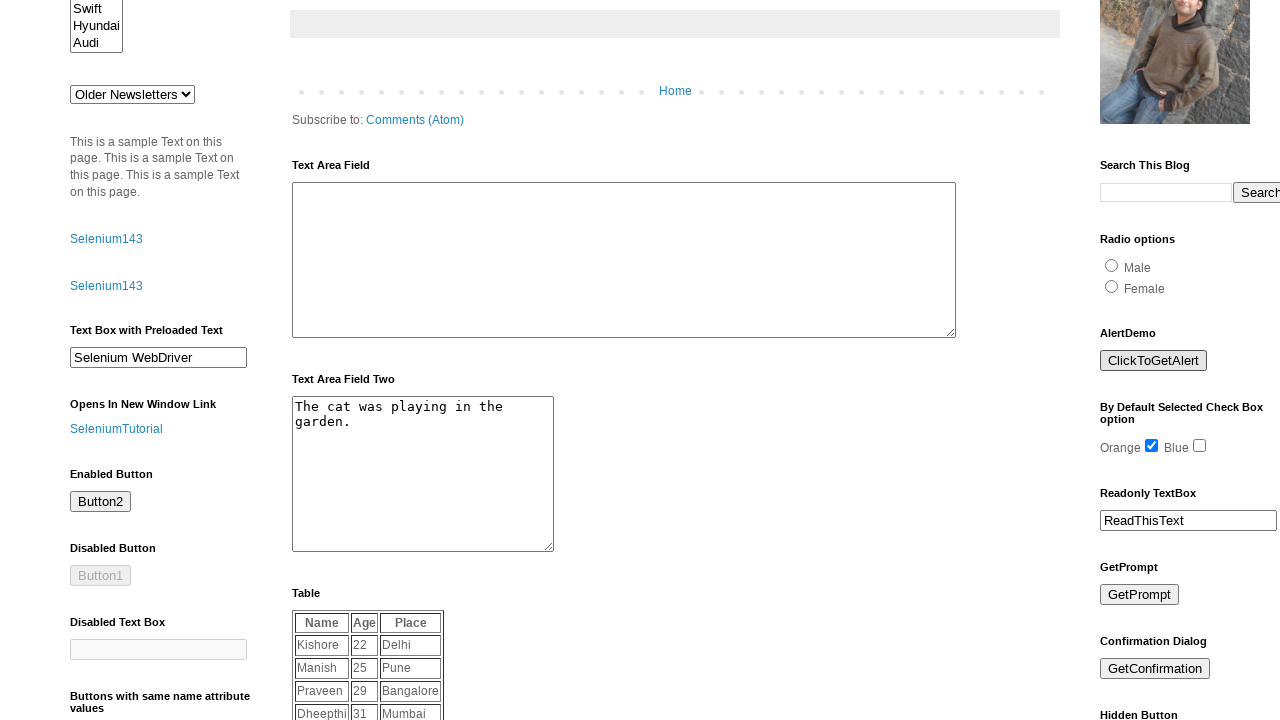